Navigates to AJIO's website

Starting URL: http://www.ajio.com

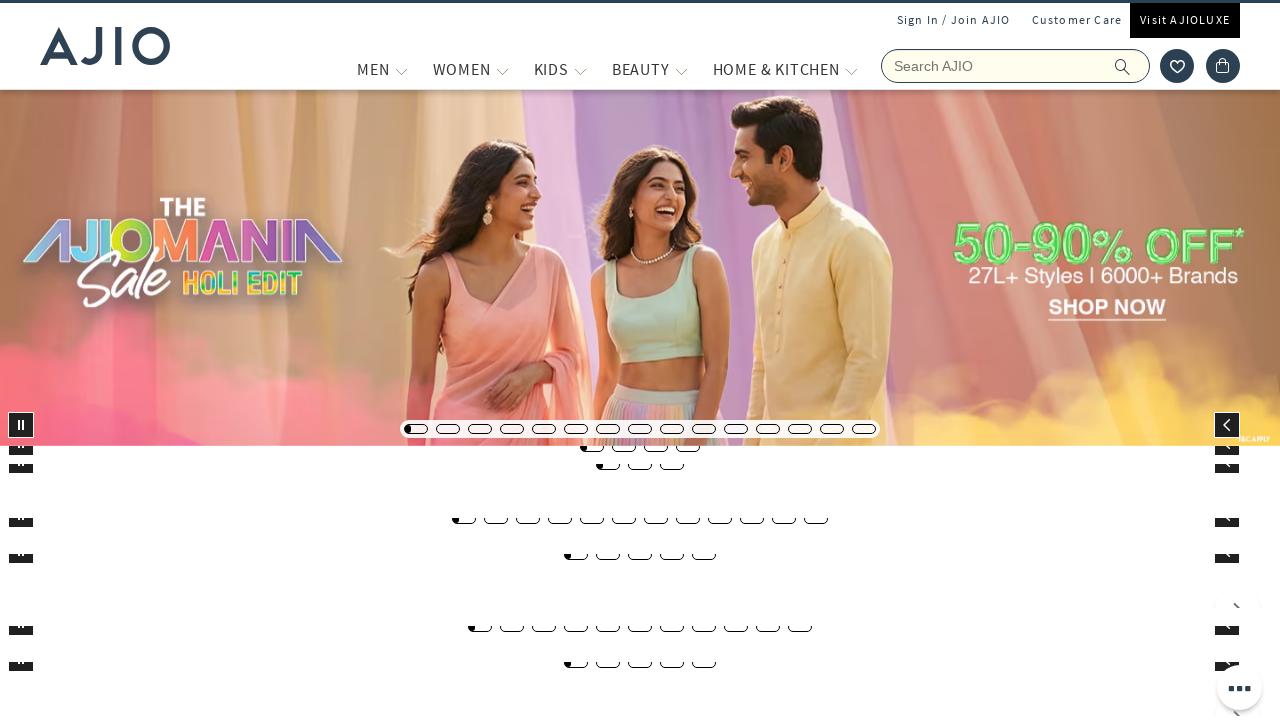

Navigated to AJIO website (http://www.ajio.com)
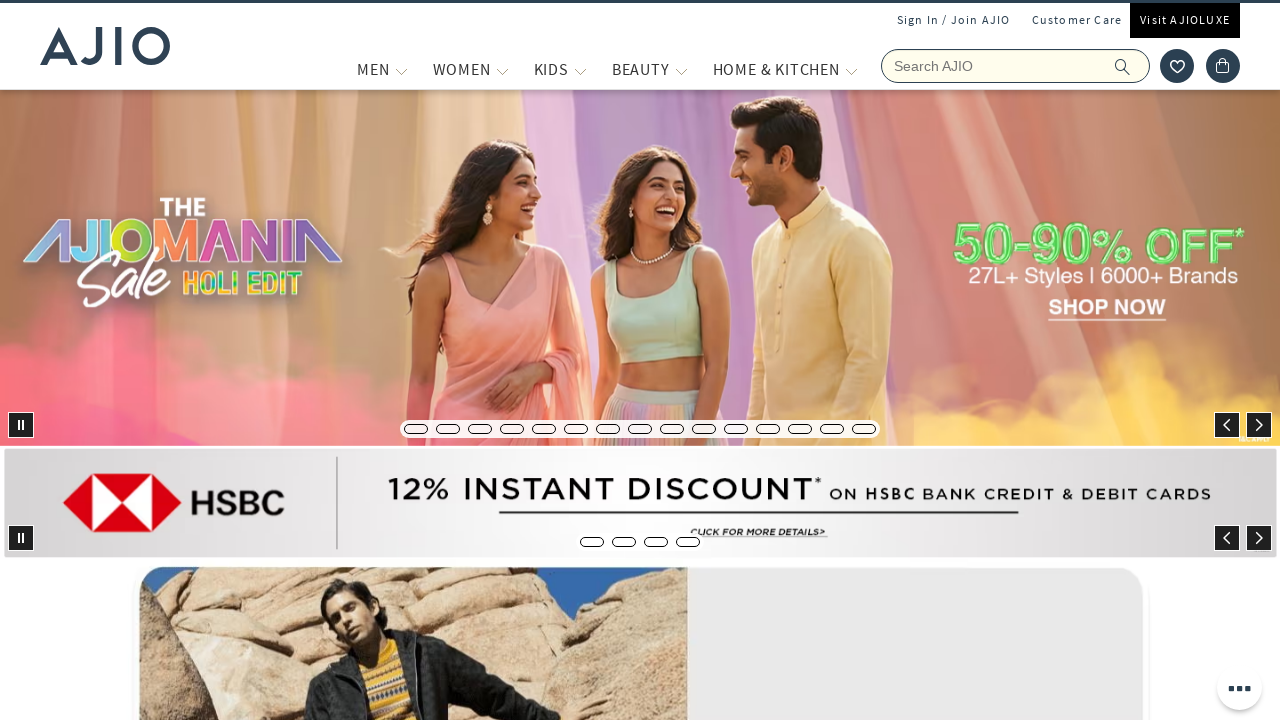

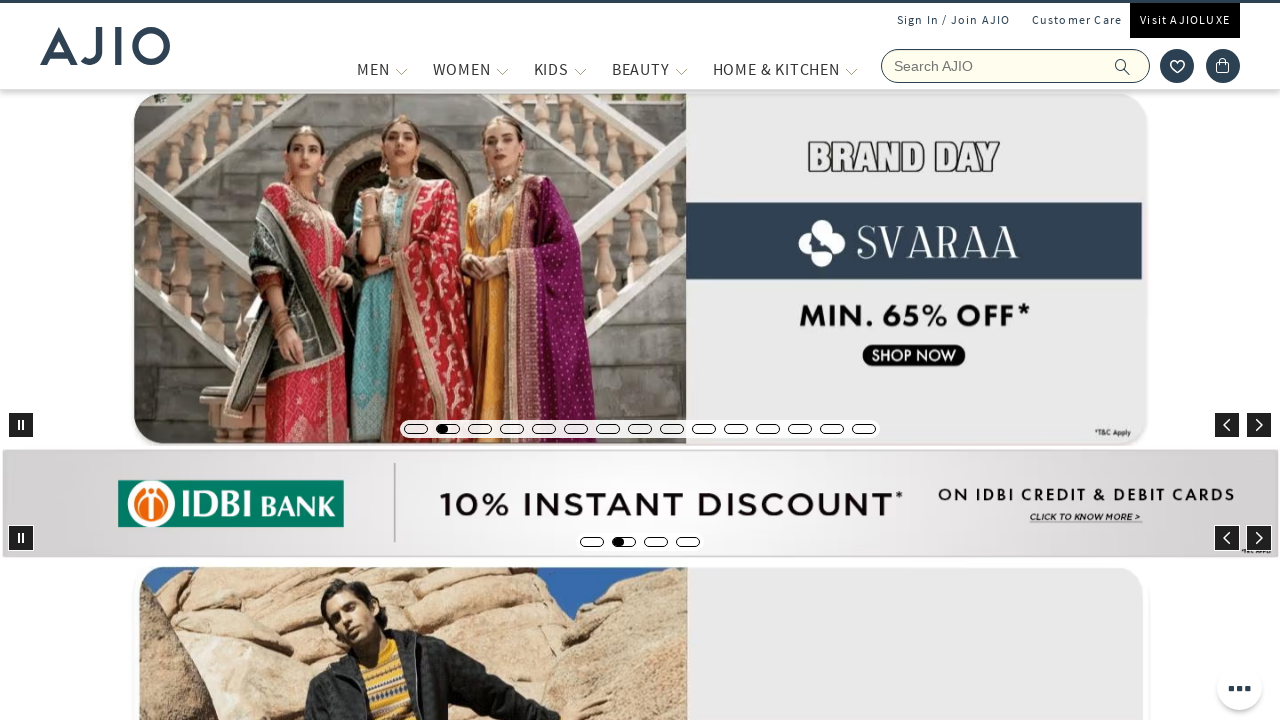